Tests AJAX functionality by clicking a button that triggers an asynchronous request and waiting for the success content to appear

Starting URL: http://uitestingplayground.com/ajax

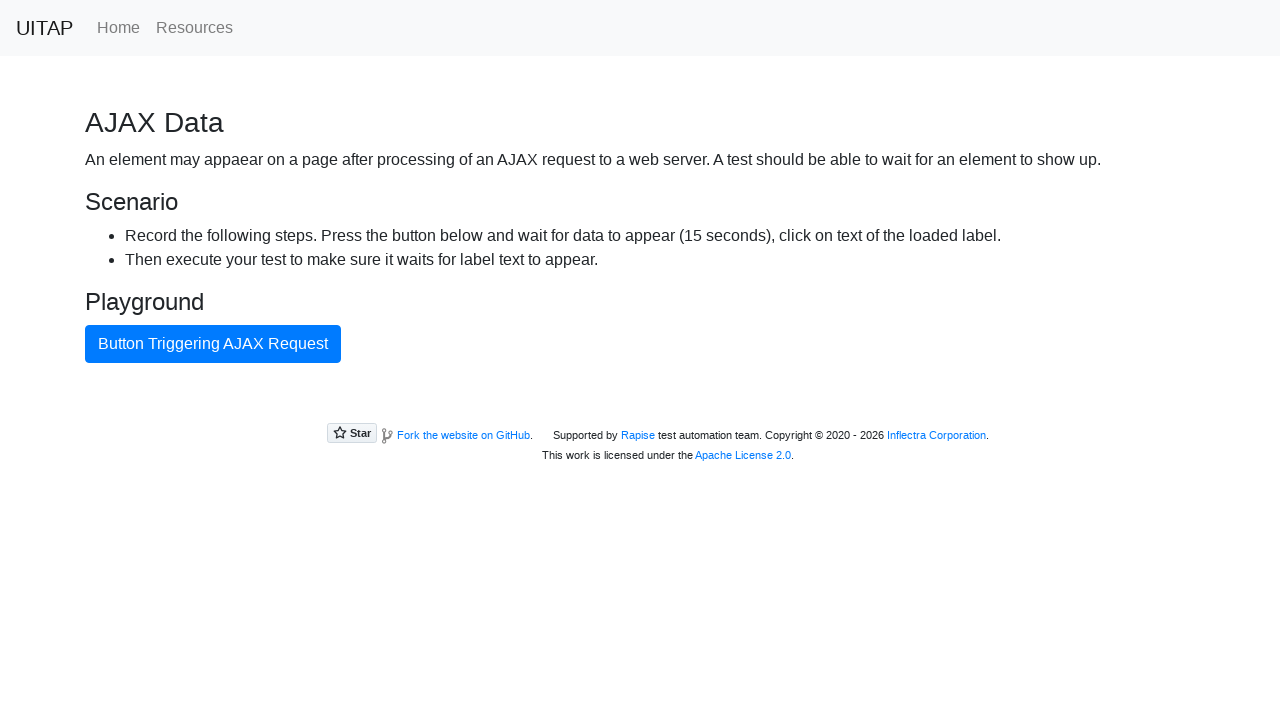

Clicked the blue AJAX button to trigger asynchronous request at (213, 344) on #ajaxButton
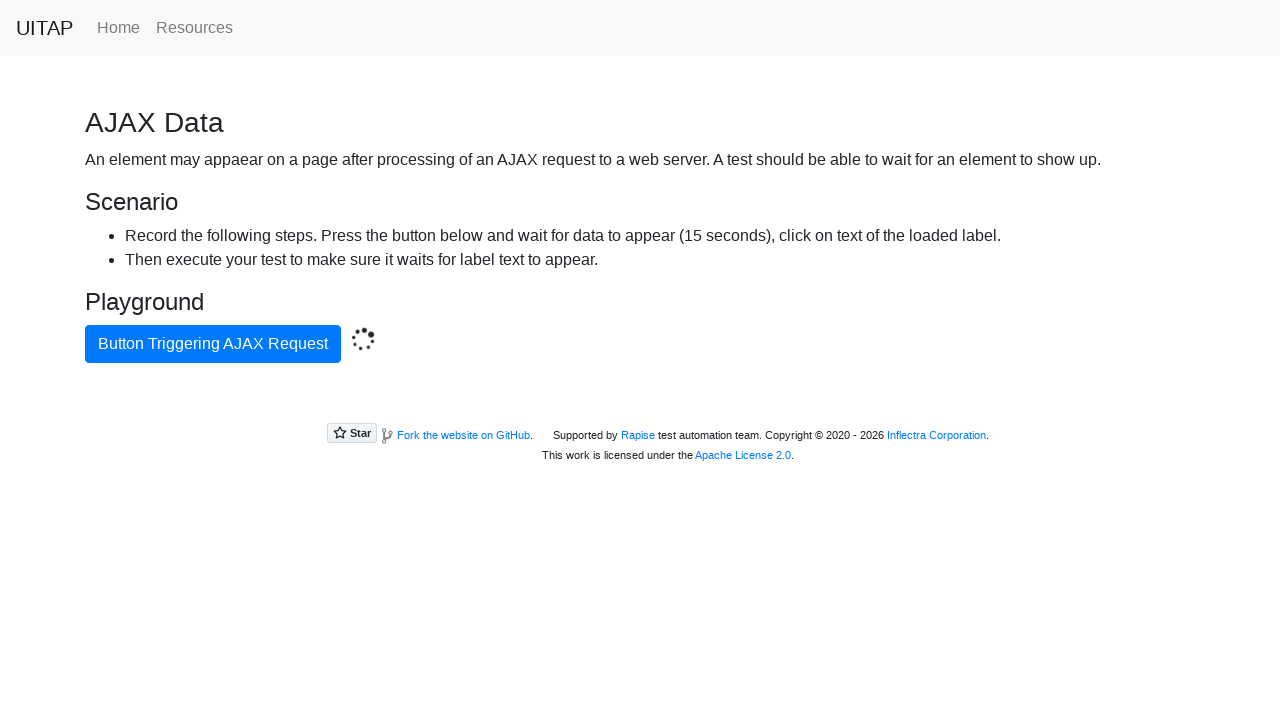

Success message appeared after AJAX response loaded
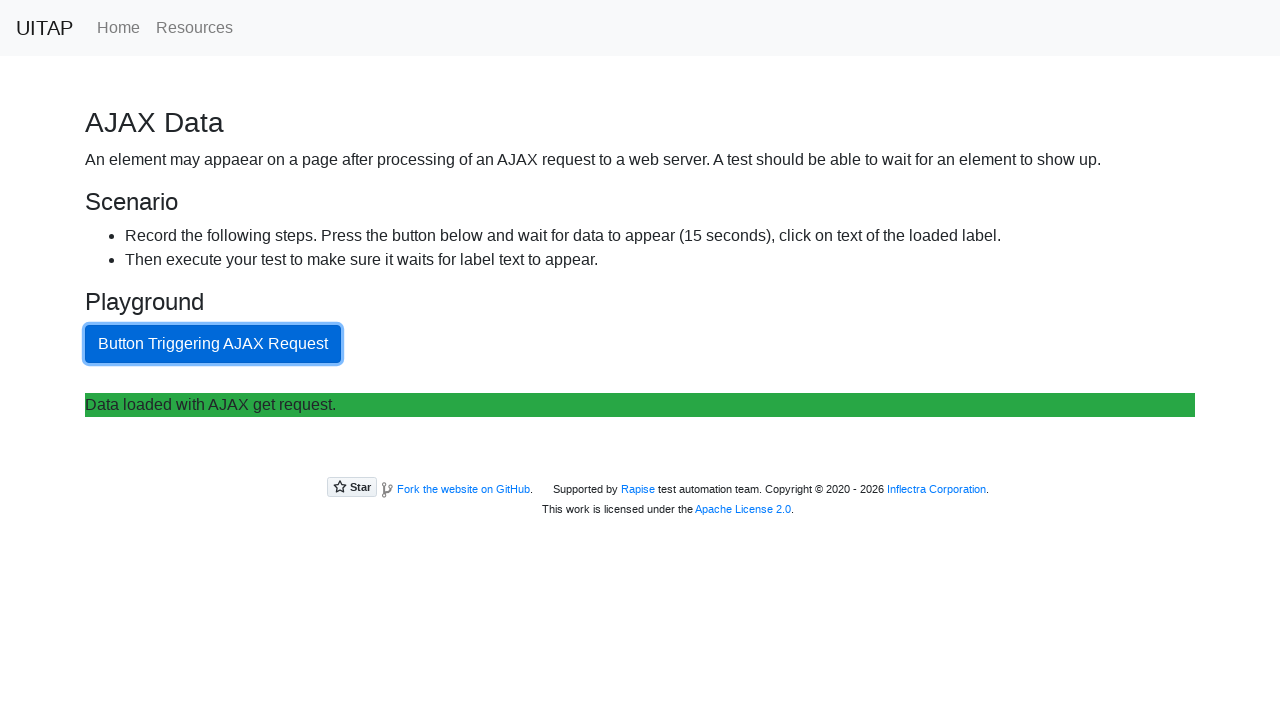

Retrieved text content from success element
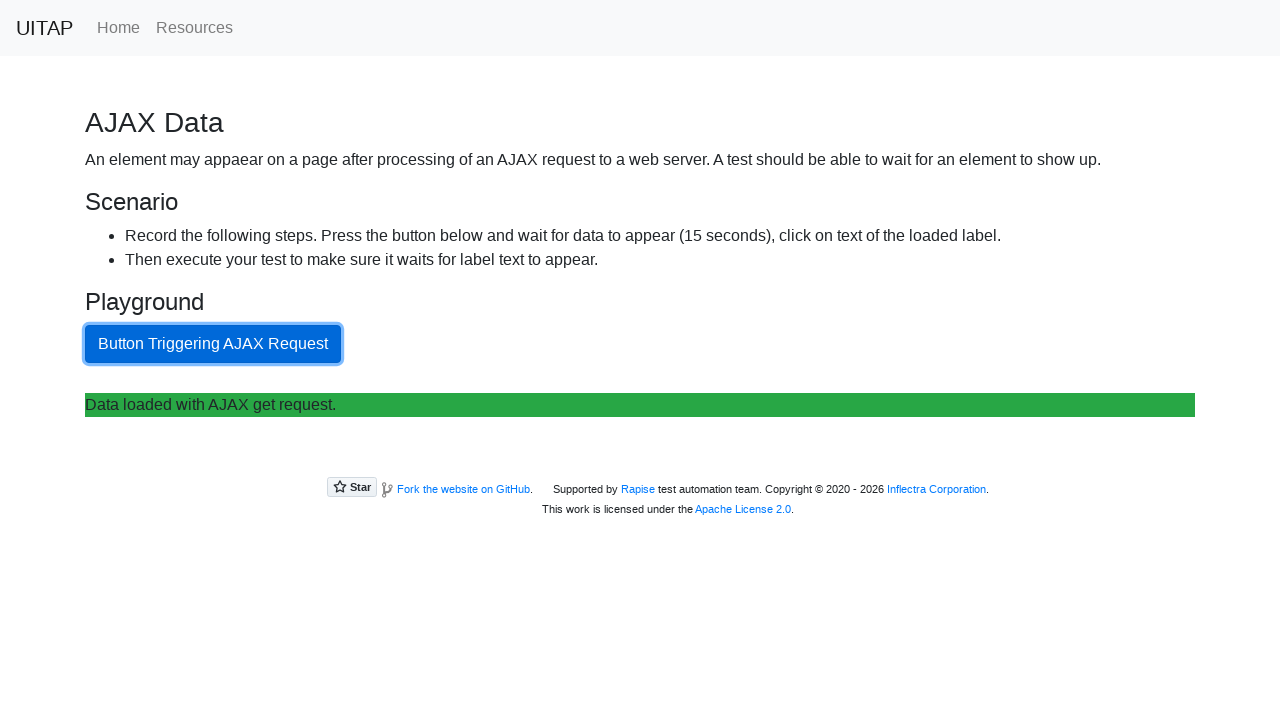

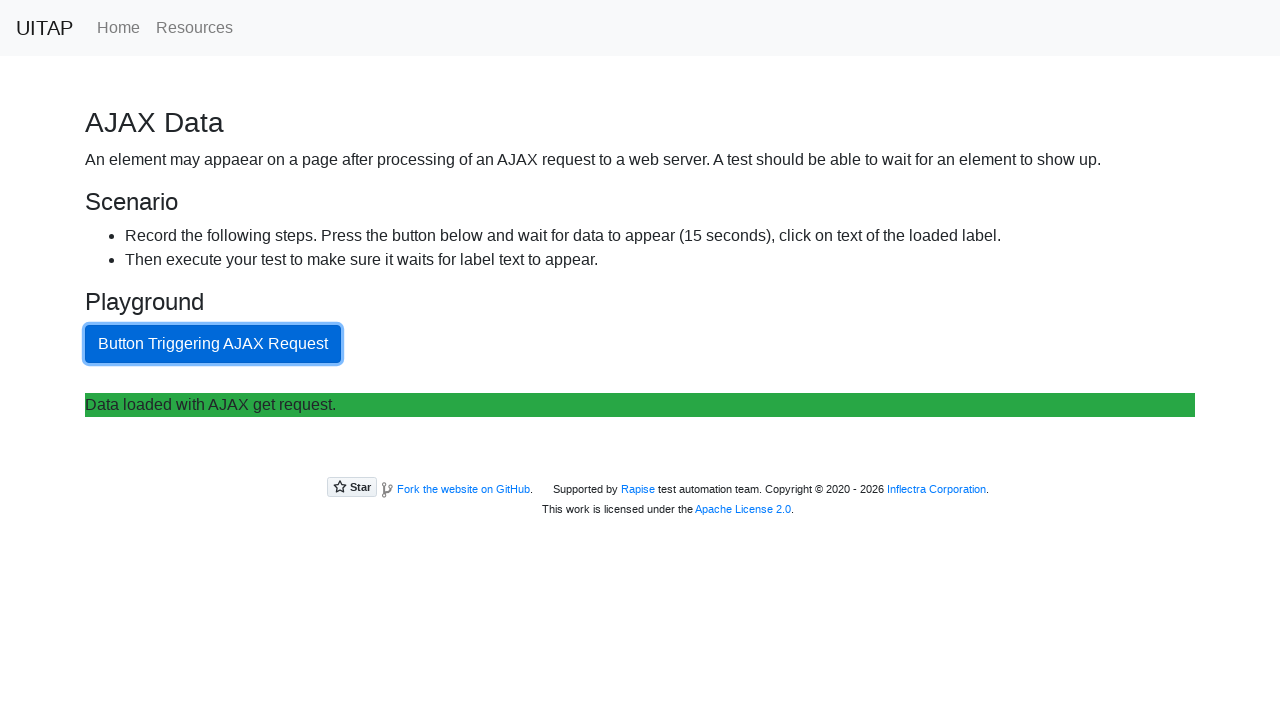